Navigates to the Mercedes-Benz Turkey homepage and verifies the page loads successfully

Starting URL: https://www.mercedes-benz.com.tr

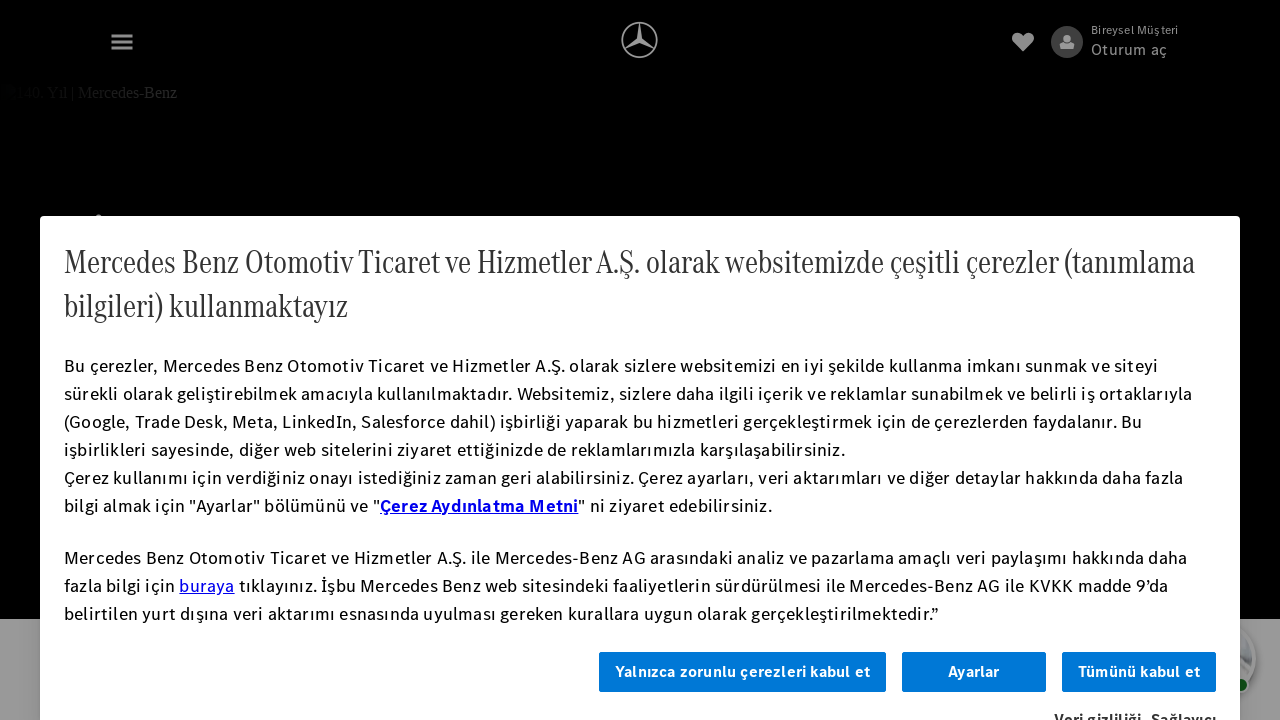

Navigated to Mercedes-Benz Turkey homepage
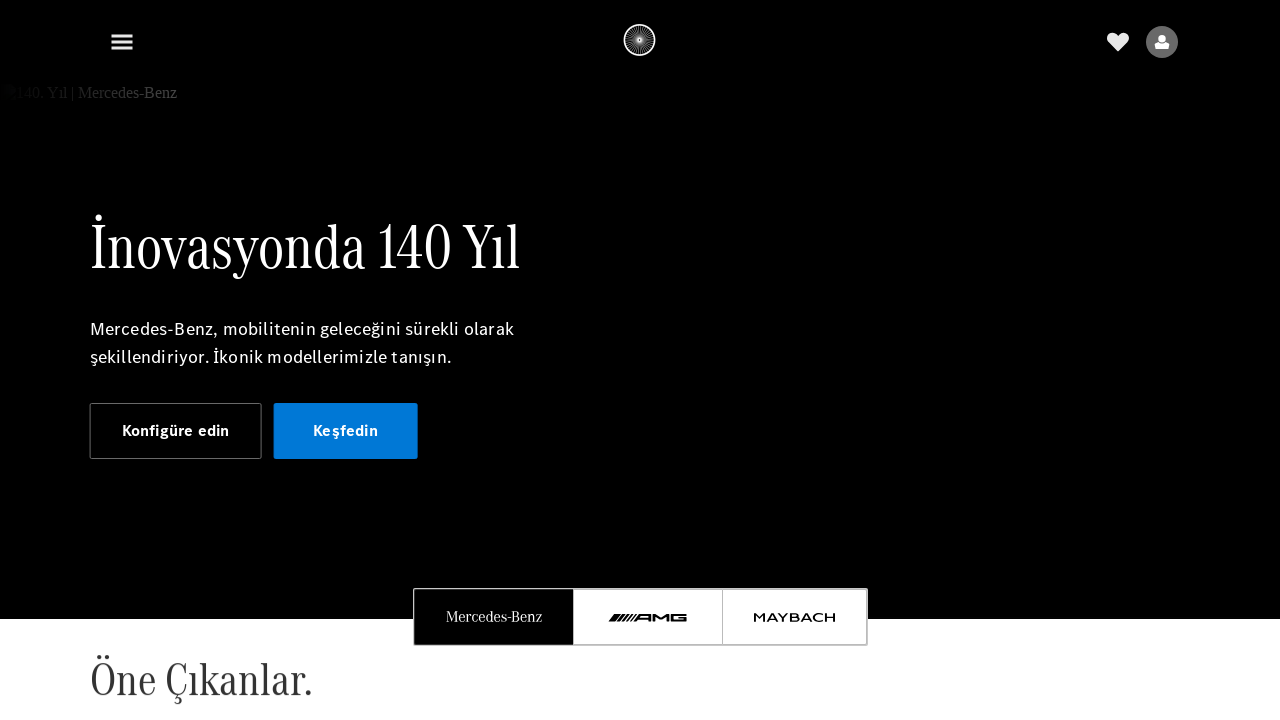

Page DOM content fully loaded
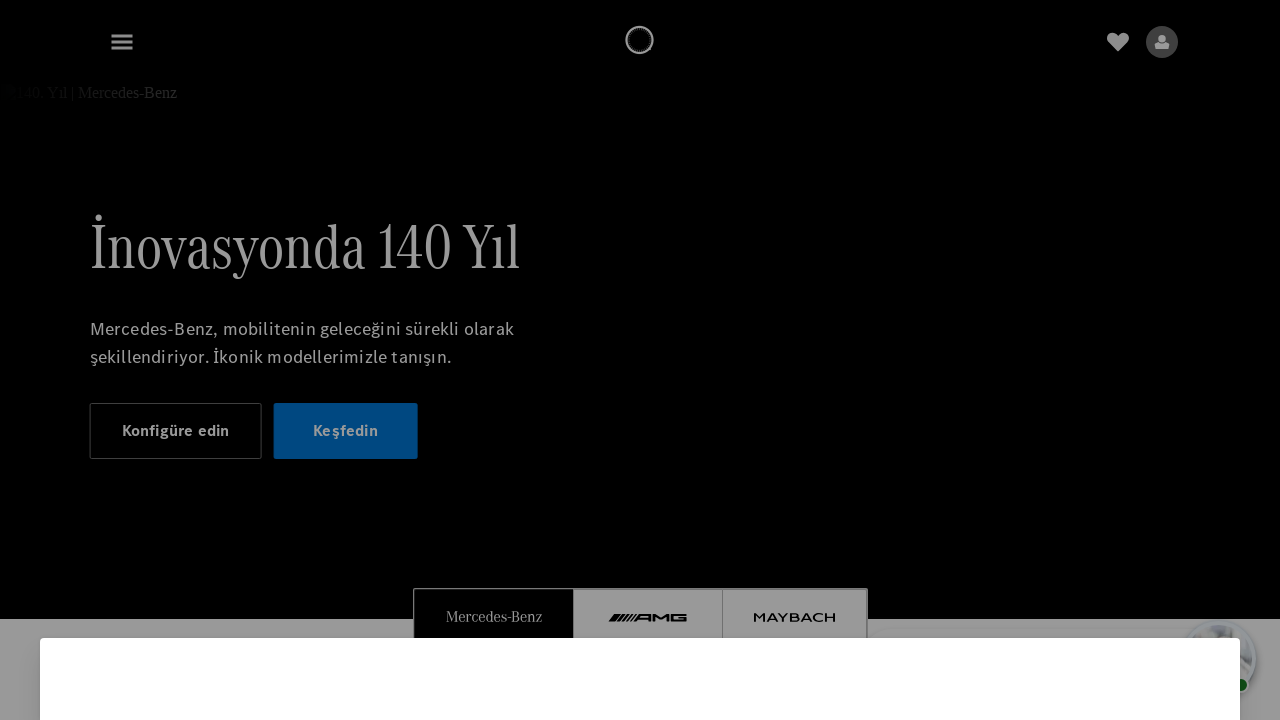

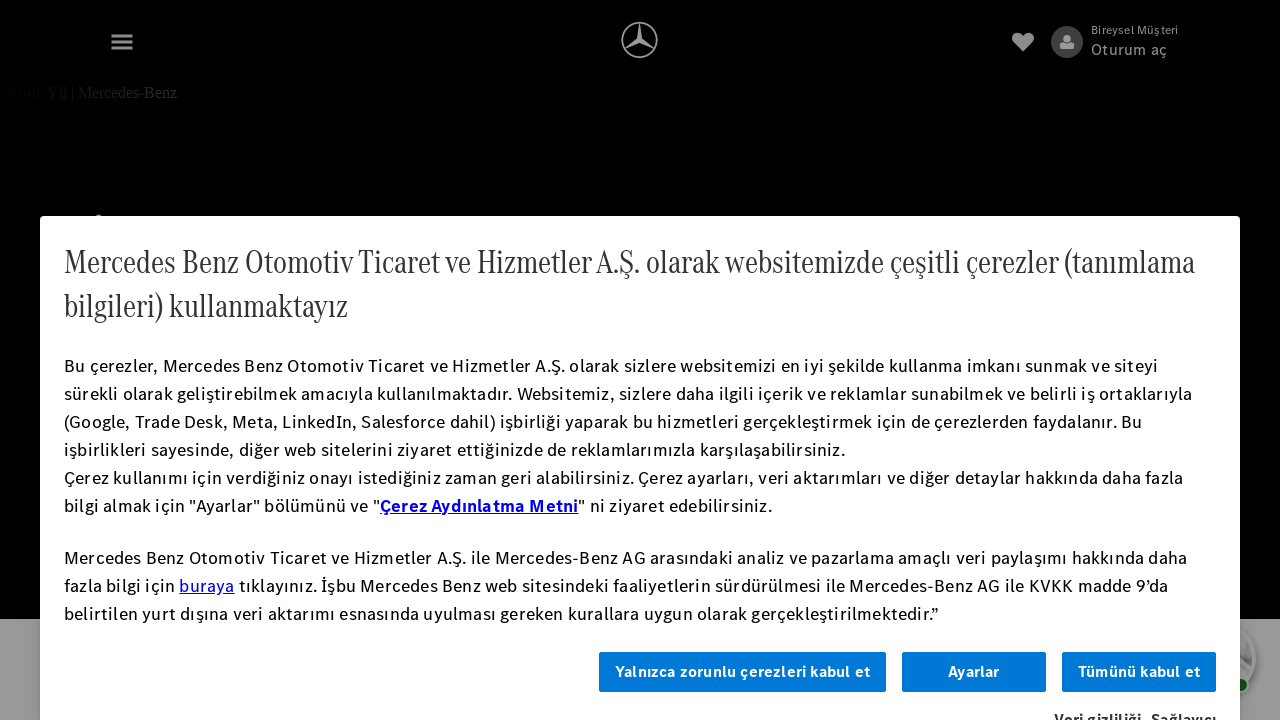